Tests frame switching functionality by navigating between two frames and filling text inputs in each frame

Starting URL: https://ui.vision/demo/webtest/frames/

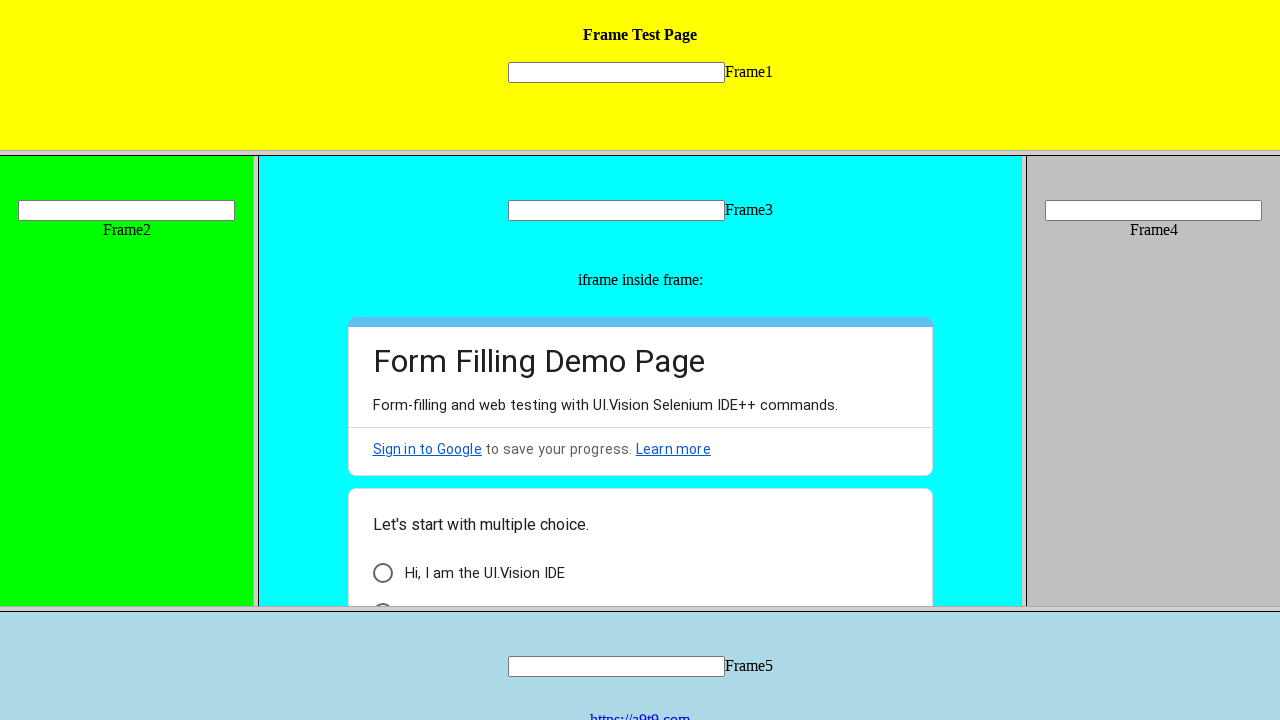

Located Frame 1 element
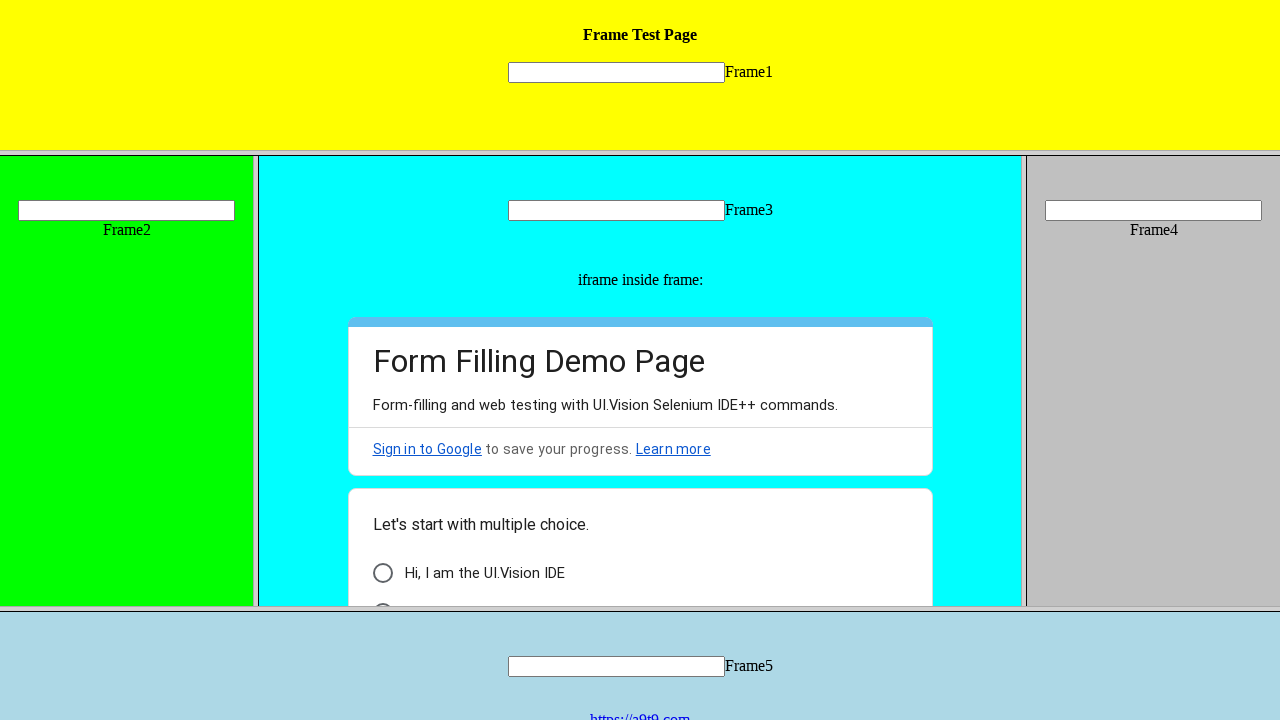

Filled text input in Frame 1 with 'welcome' on frame[src='frame_1.html'] >> internal:control=enter-frame >> input[name='mytext1
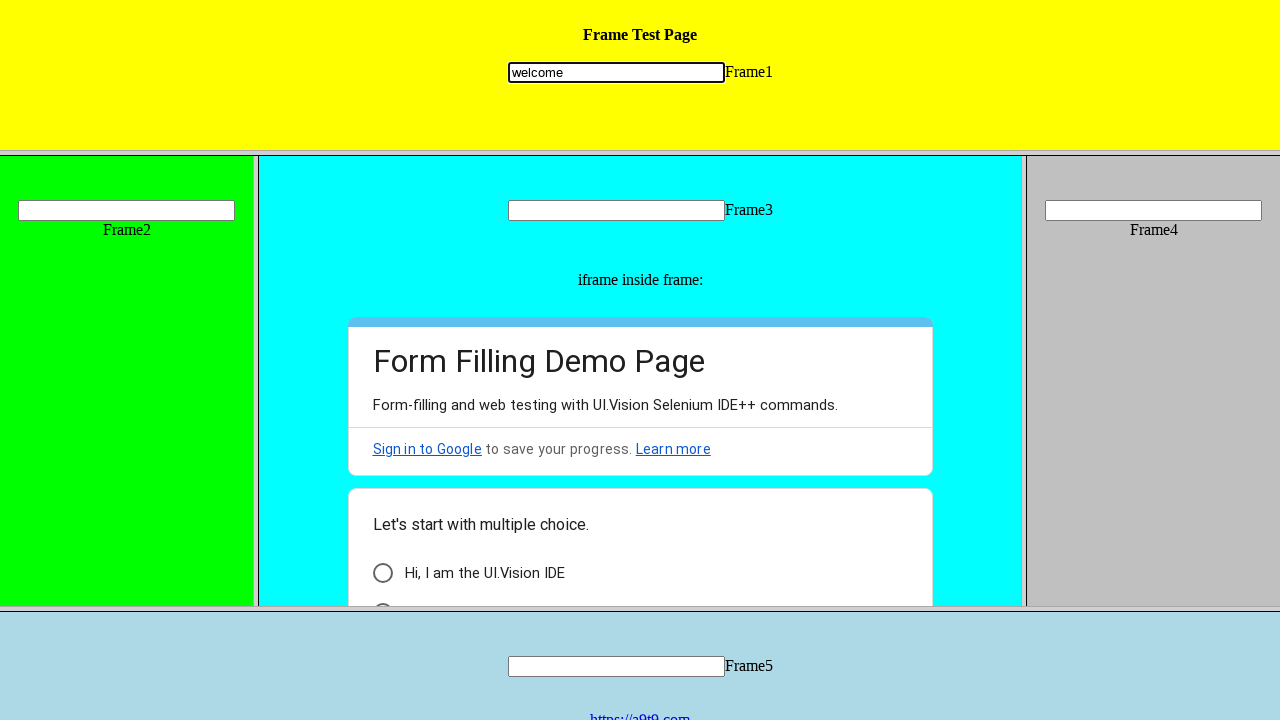

Located Frame 2 element
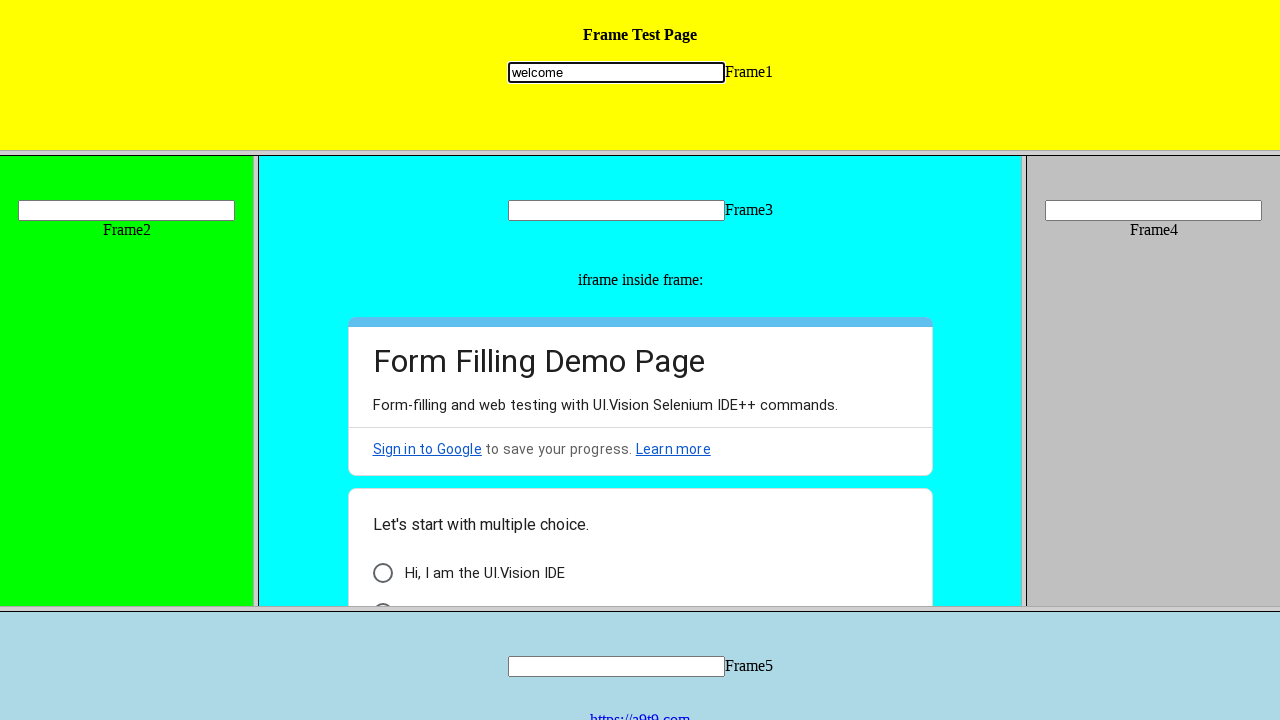

Filled text input in Frame 2 with 'selenium' on frame[src='frame_2.html'] >> internal:control=enter-frame >> input[name='mytext2
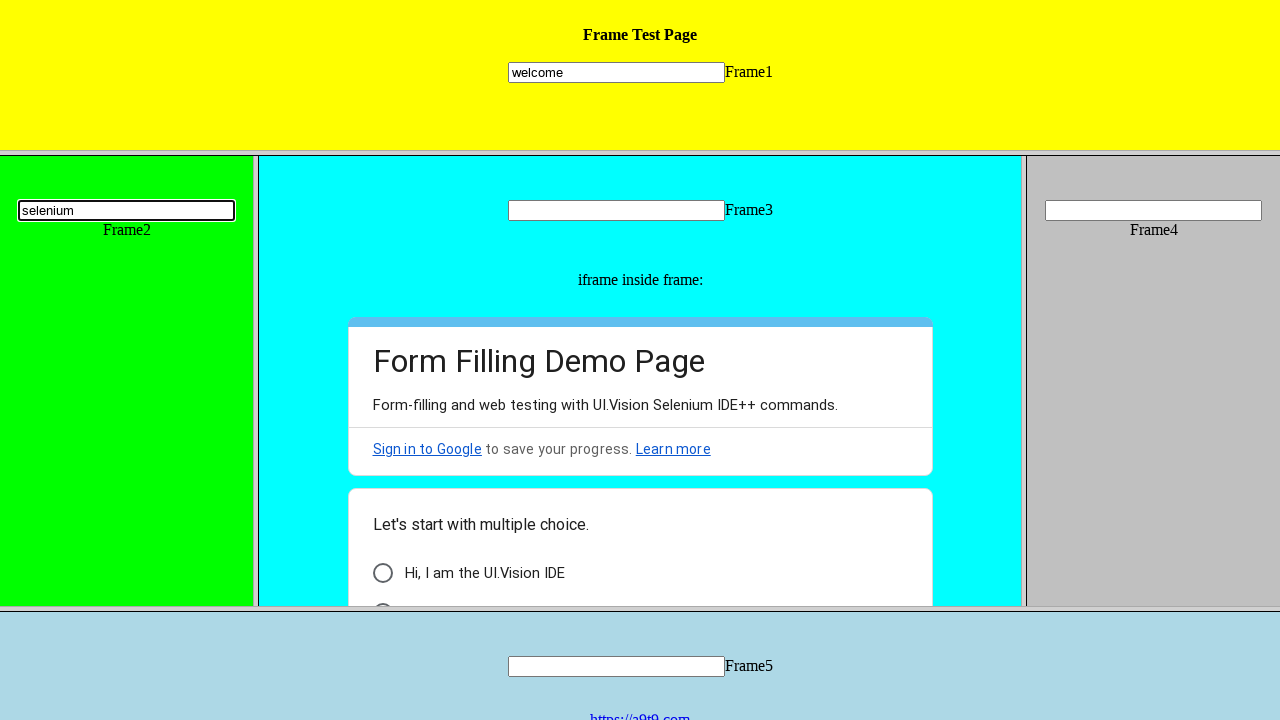

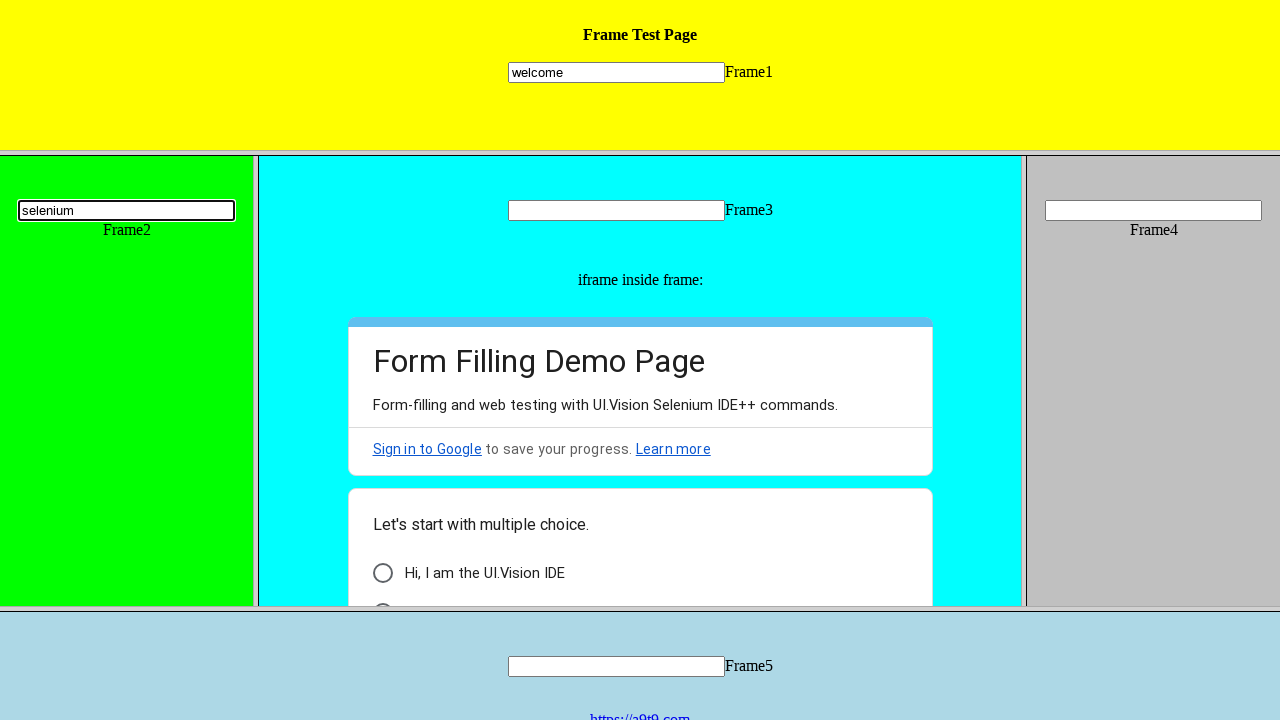